Tests dynamic loading functionality by clicking a Start button and waiting for dynamically loaded content ("Hello World!") to appear

Starting URL: https://the-internet.herokuapp.com/dynamic_loading/2

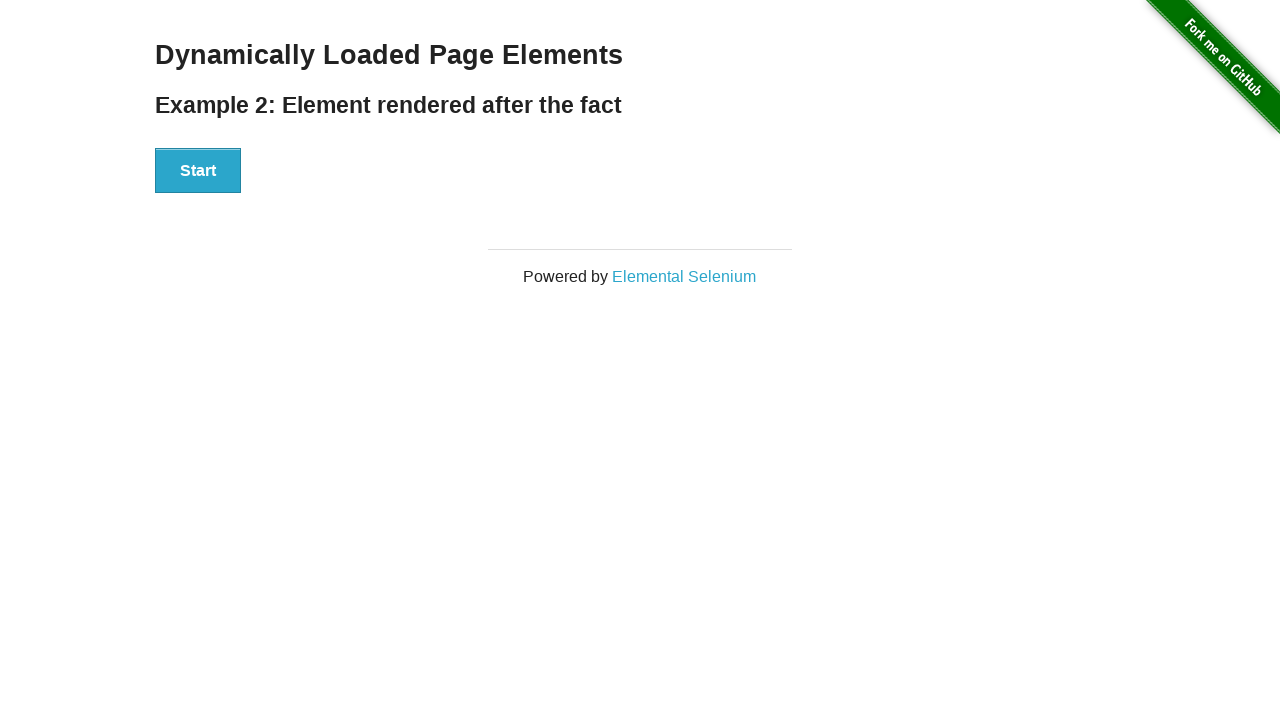

Navigated to dynamic loading test page
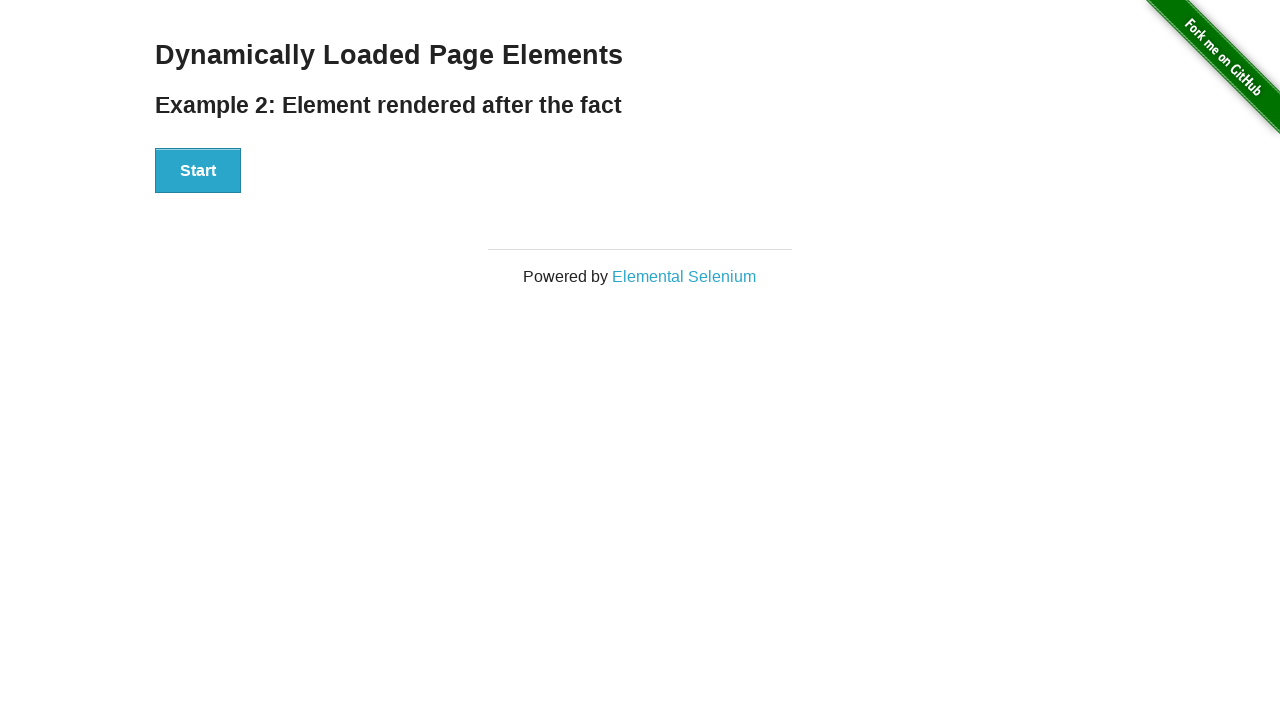

Clicked Start button to trigger dynamic loading at (198, 171) on button:text('Start')
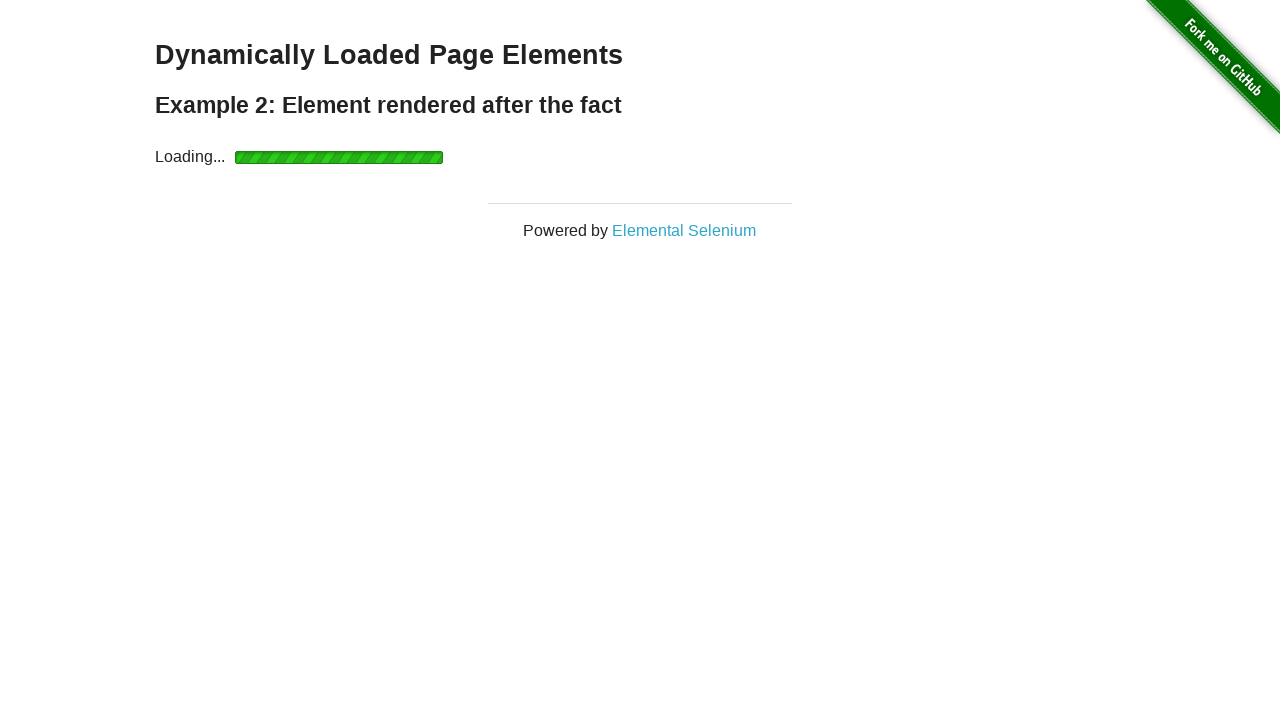

Dynamically loaded 'Hello World!' text appeared
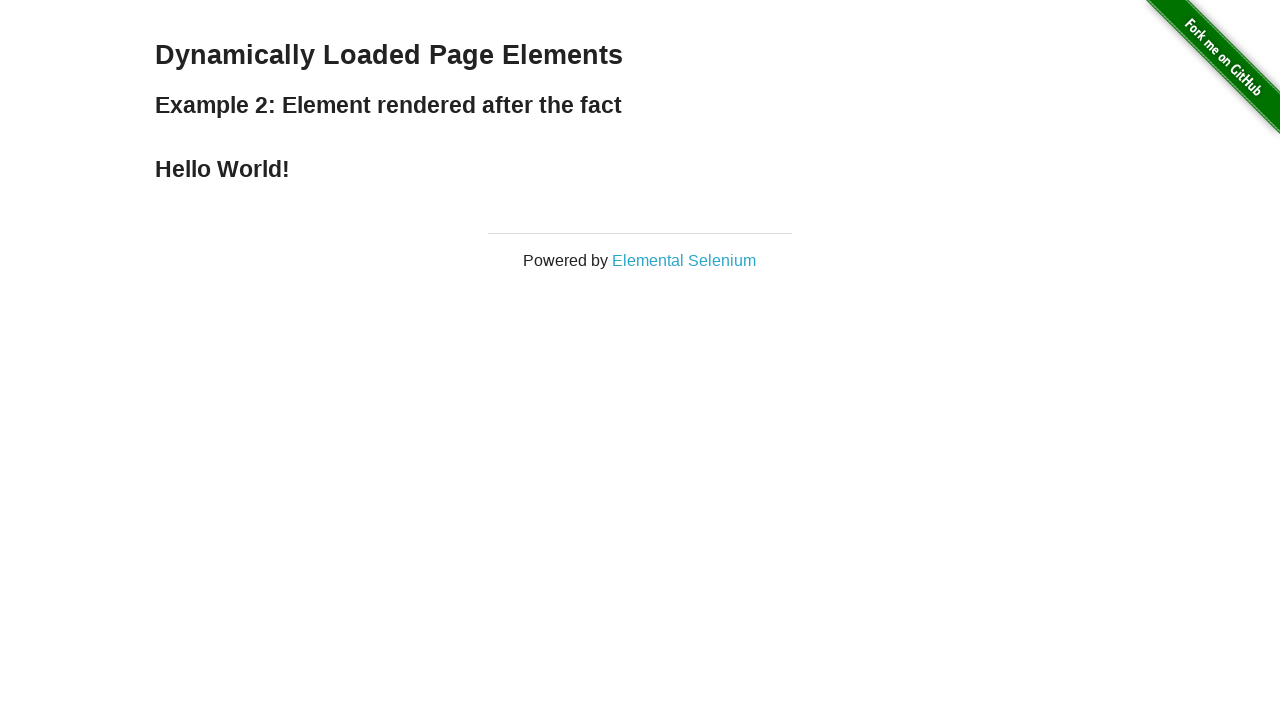

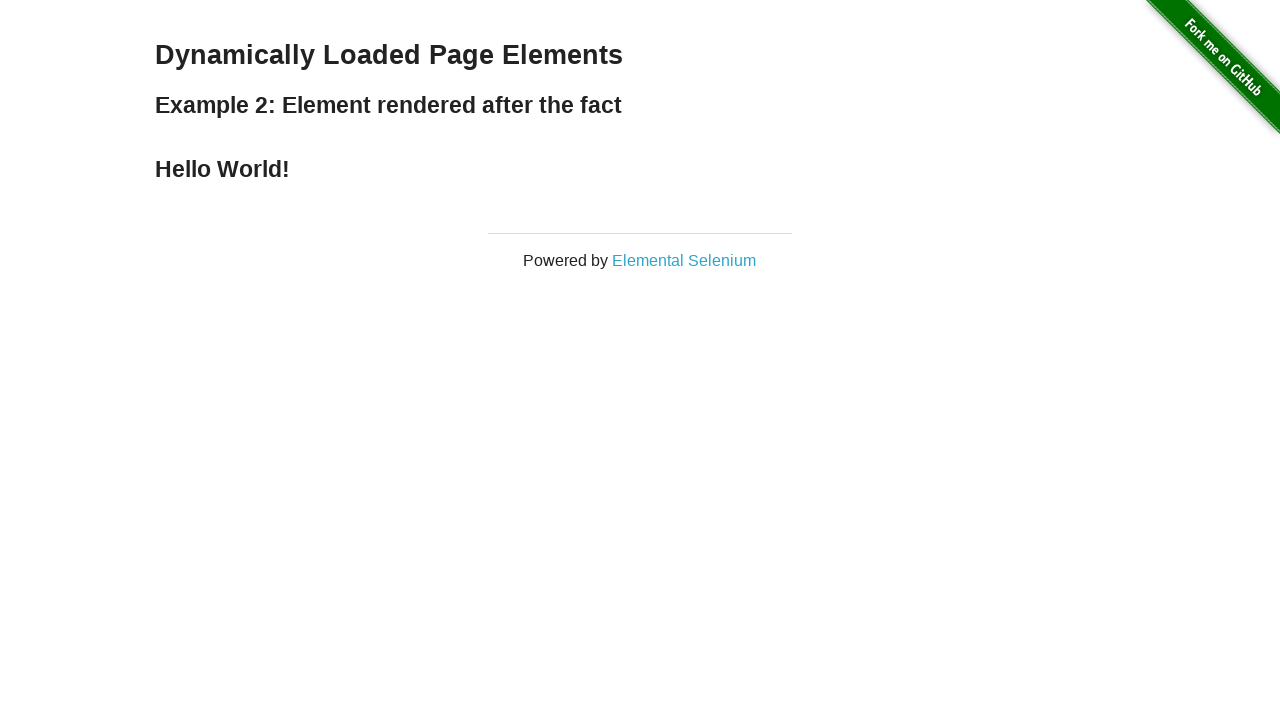